Tests drag and drop functionality by navigating to the Drag and Drop page and dragging element A to element B's position

Starting URL: http://the-internet.herokuapp.com

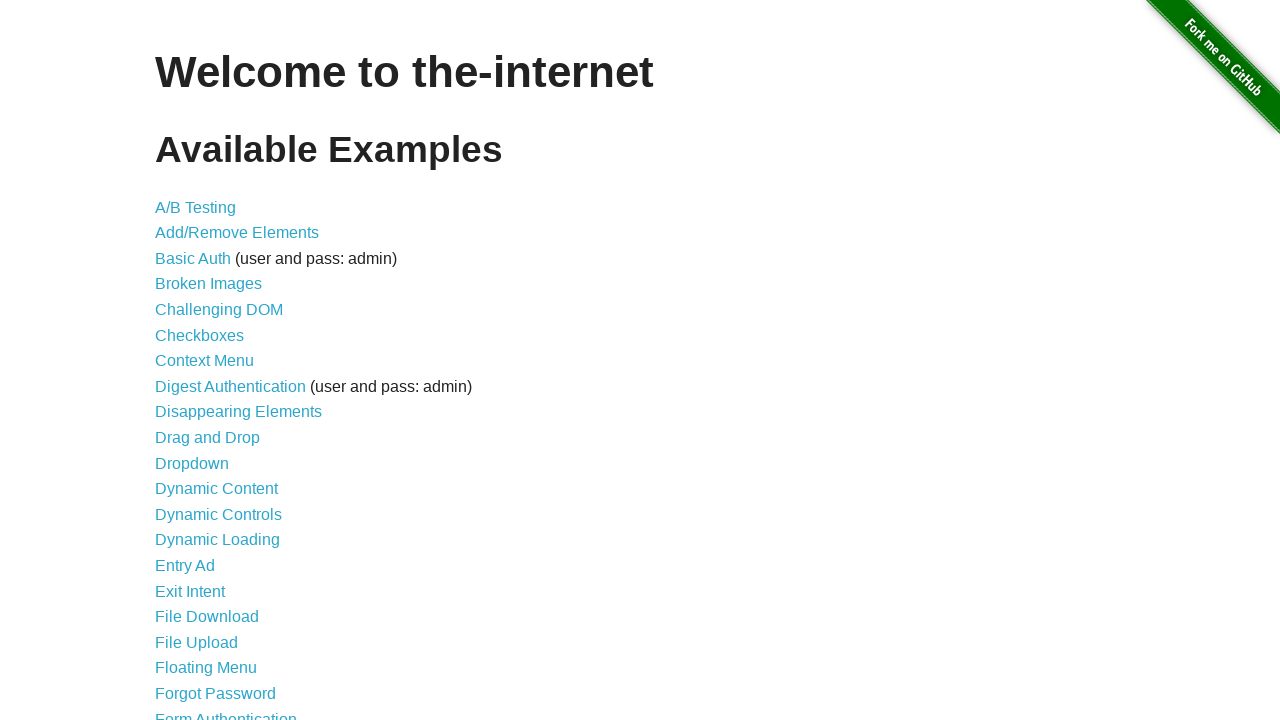

Clicked on 'Drag and Drop' link to navigate to the drag and drop page at (208, 438) on text=Drag and Drop
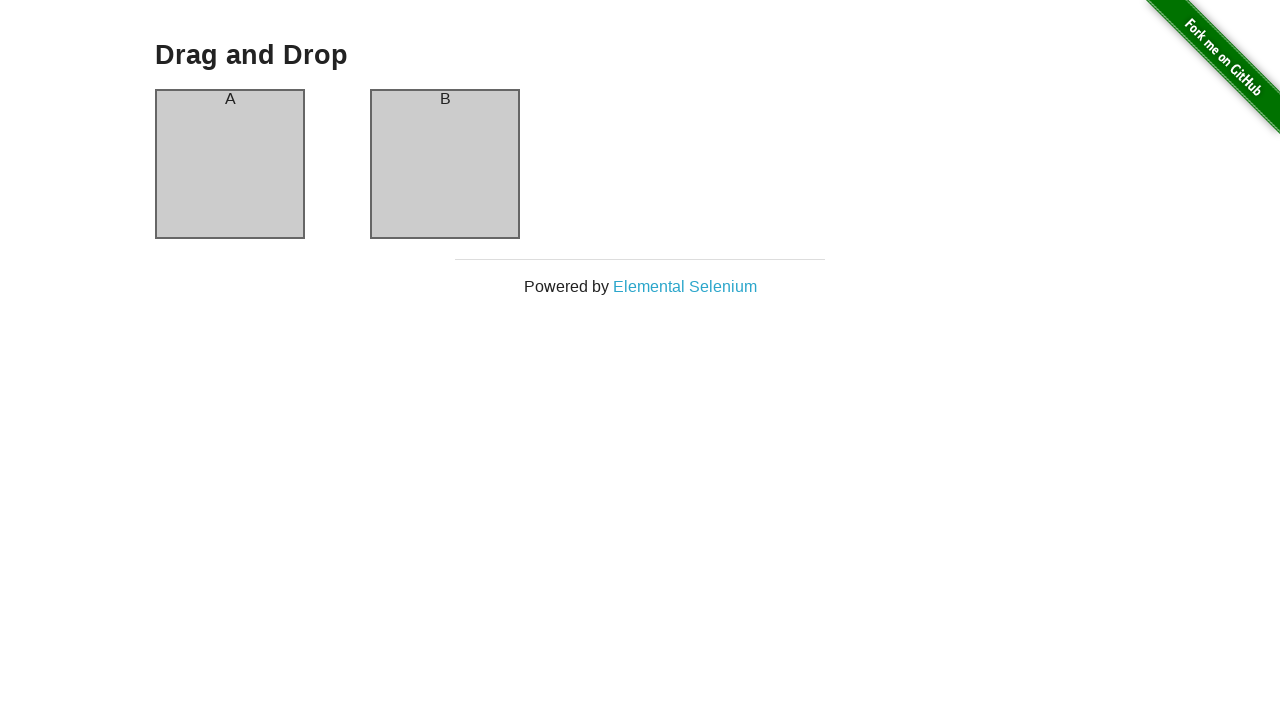

Waited for column A element to be visible
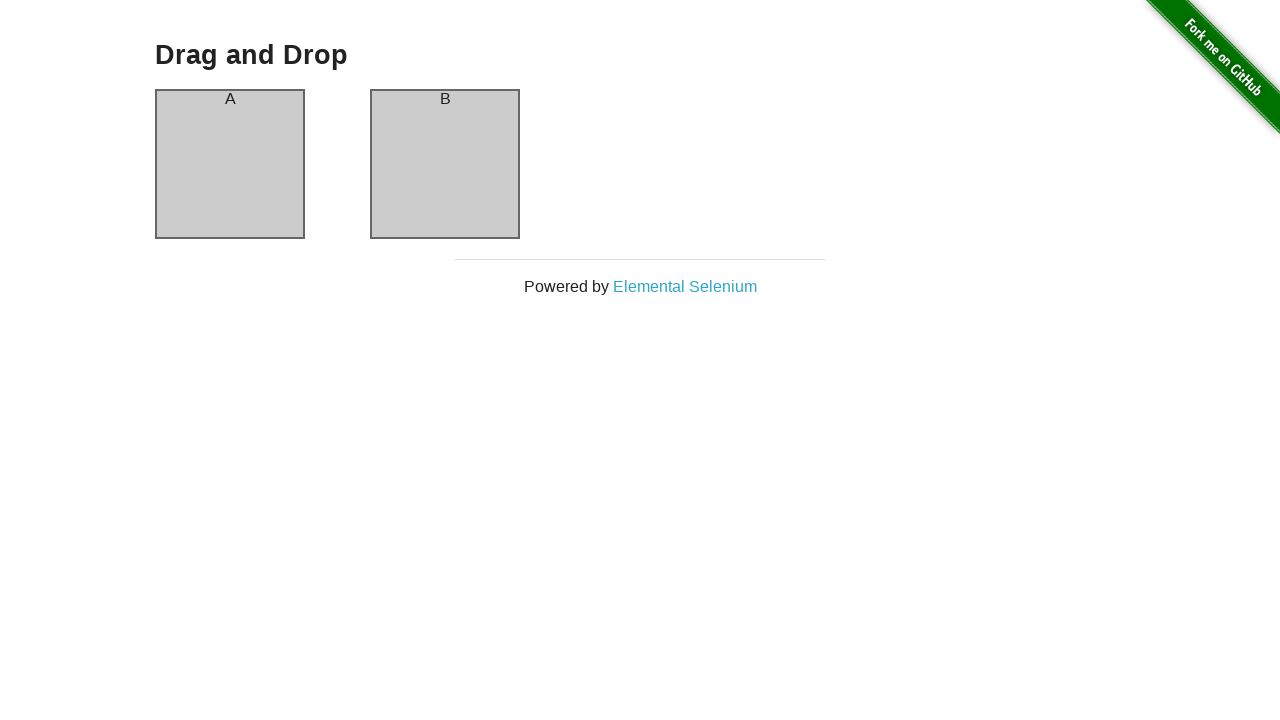

Waited for column B element to be visible
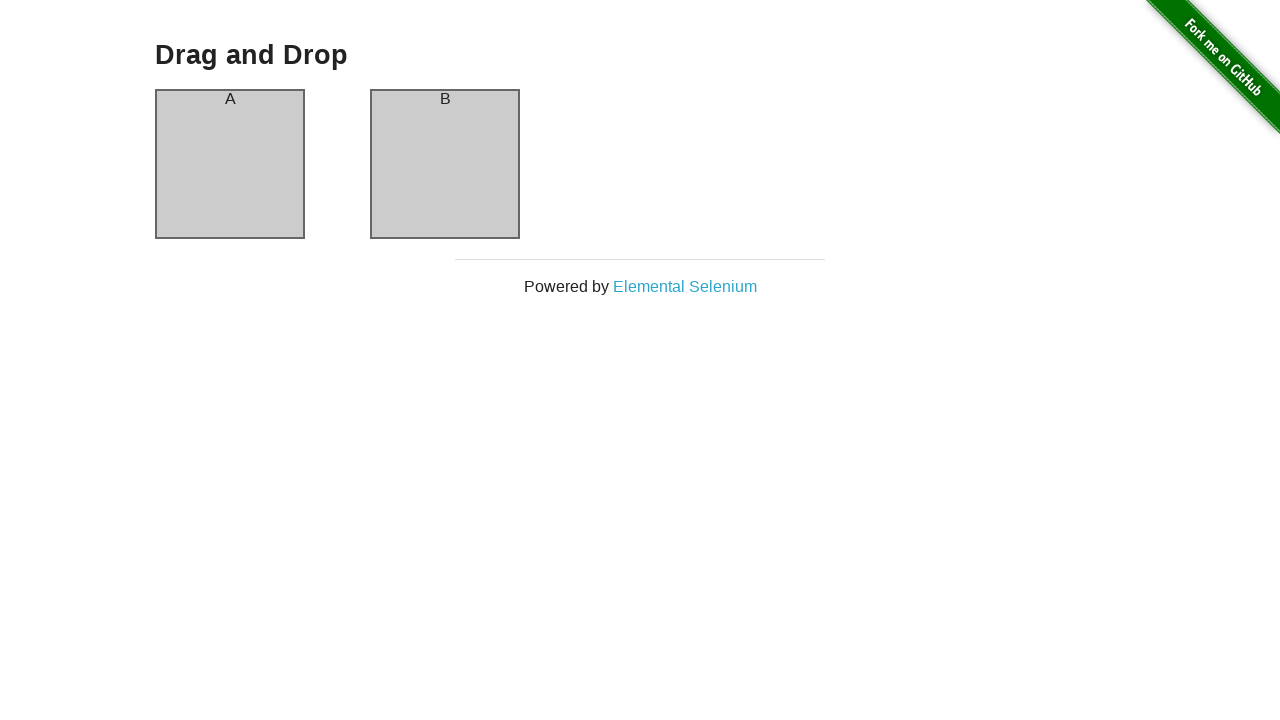

Dragged element A to element B's position at (445, 164)
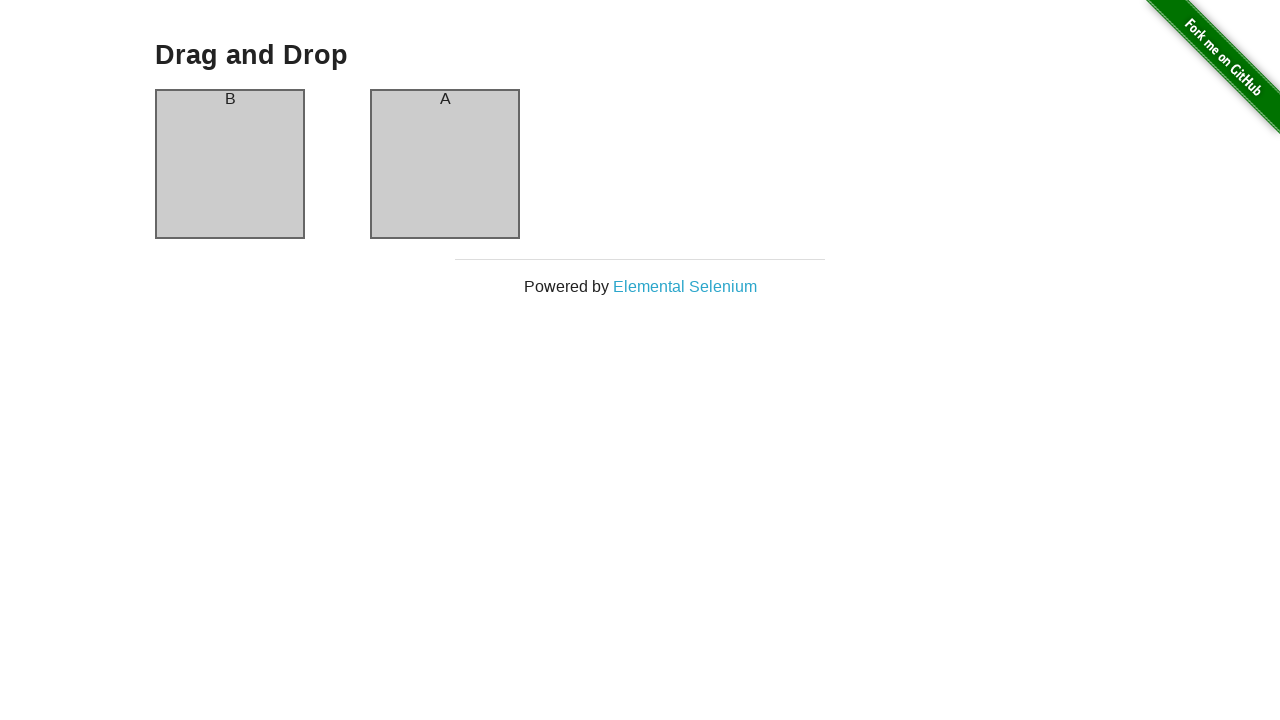

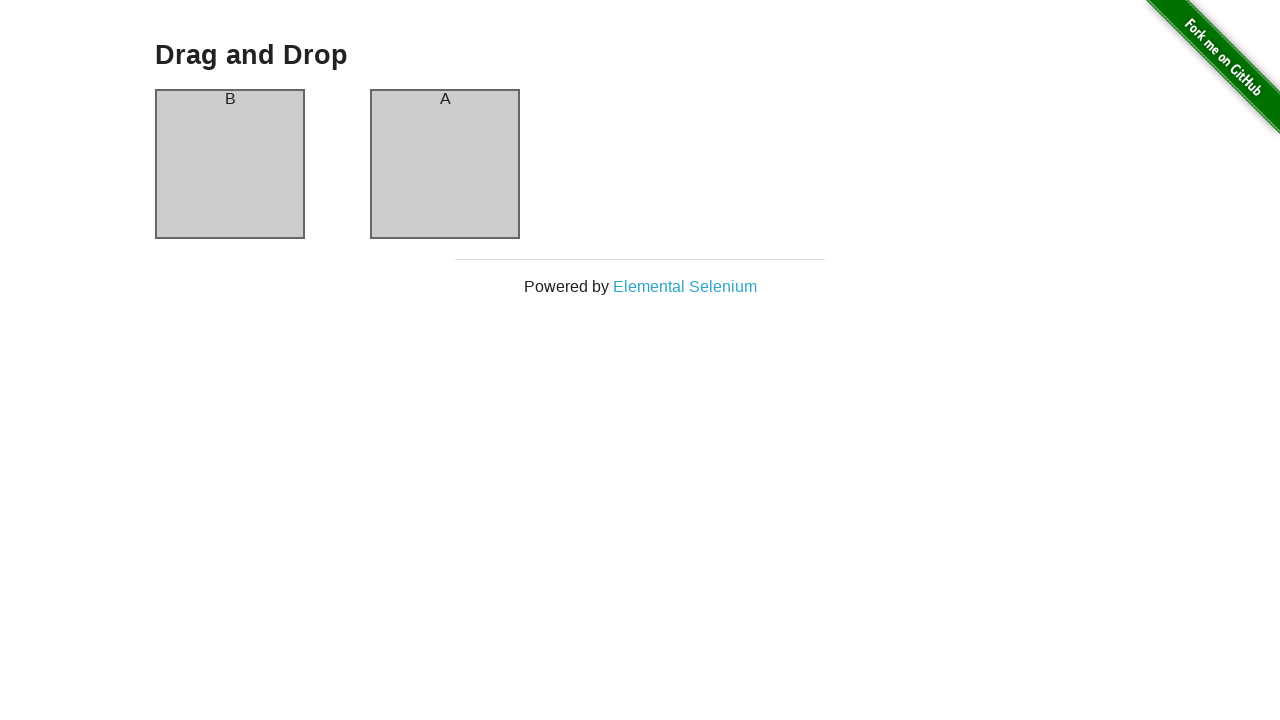